Tests drag and drop functionality on jQuery UI demo page by dragging an element and dropping it onto a target area

Starting URL: https://jqueryui.com/droppable/

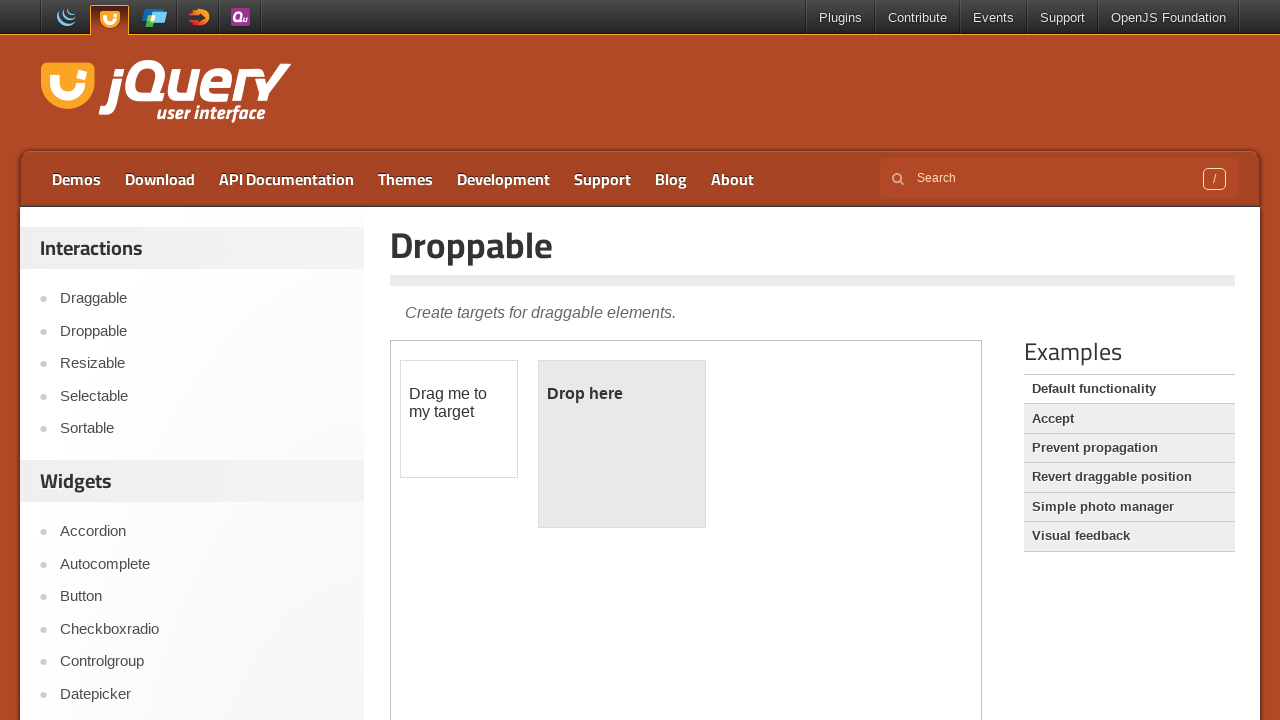

Located the demo iframe
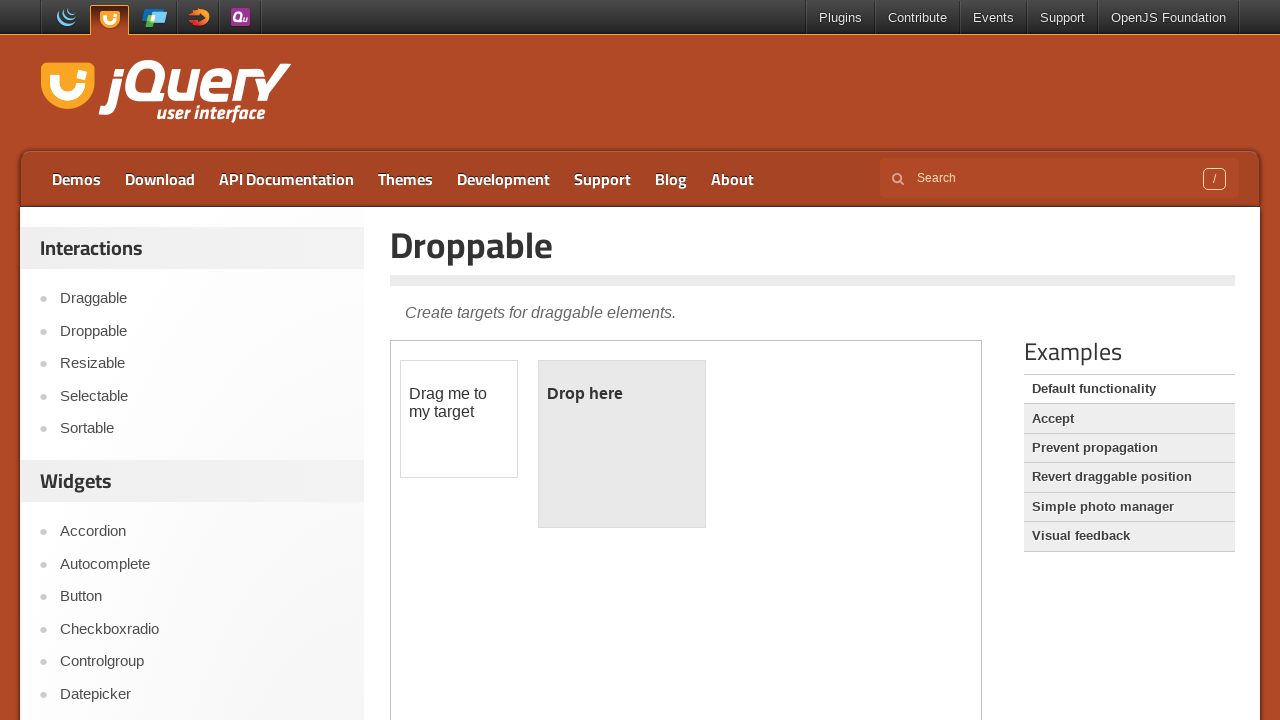

Located the draggable element
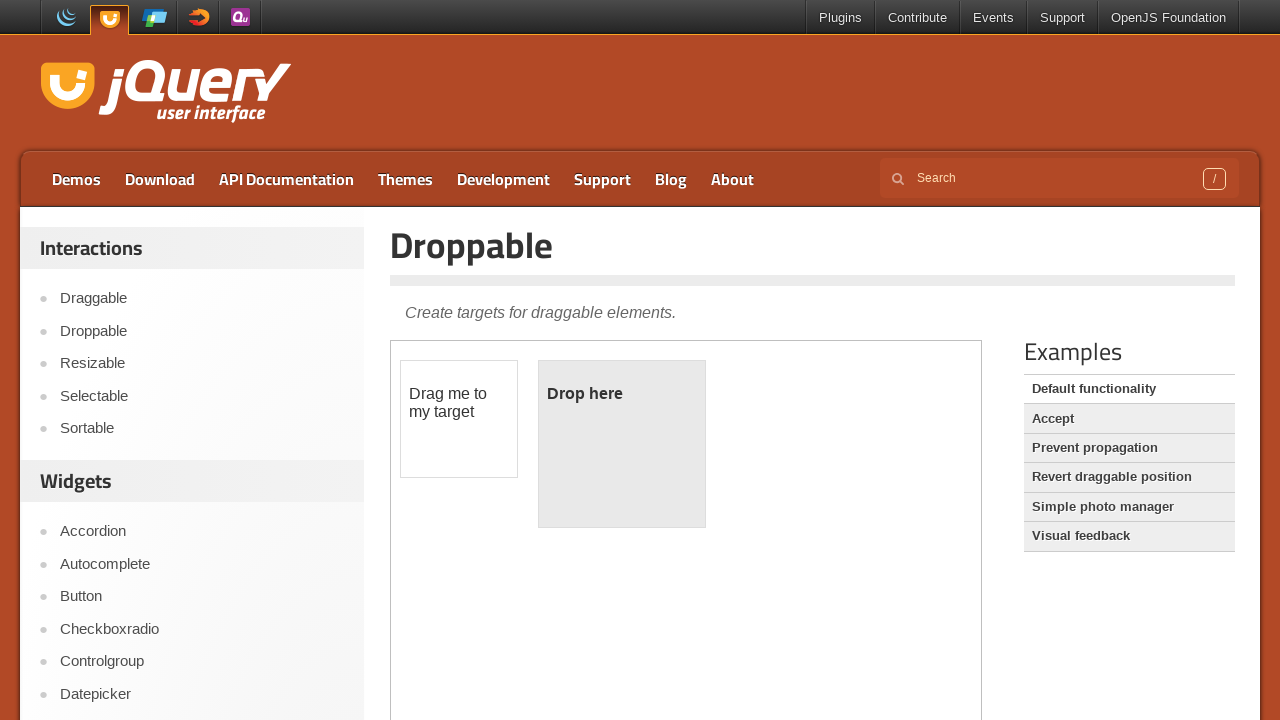

Located the droppable target area
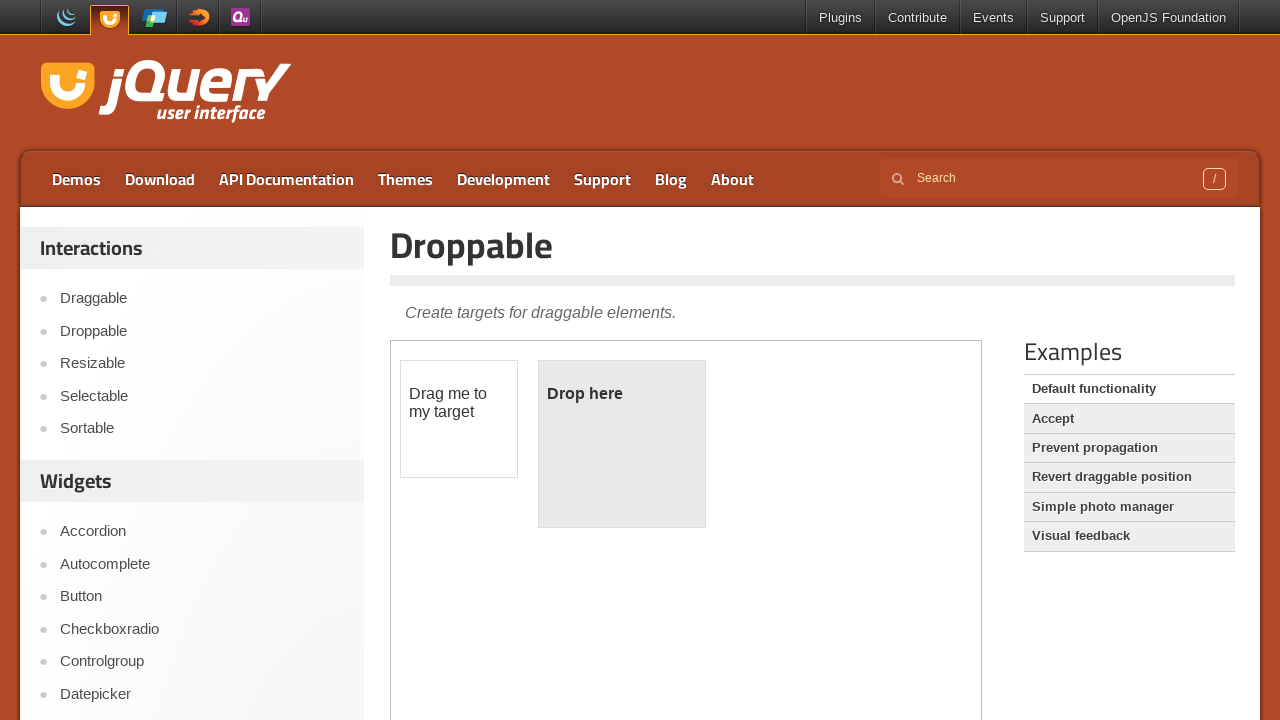

Dragged element and dropped it onto the target area at (622, 444)
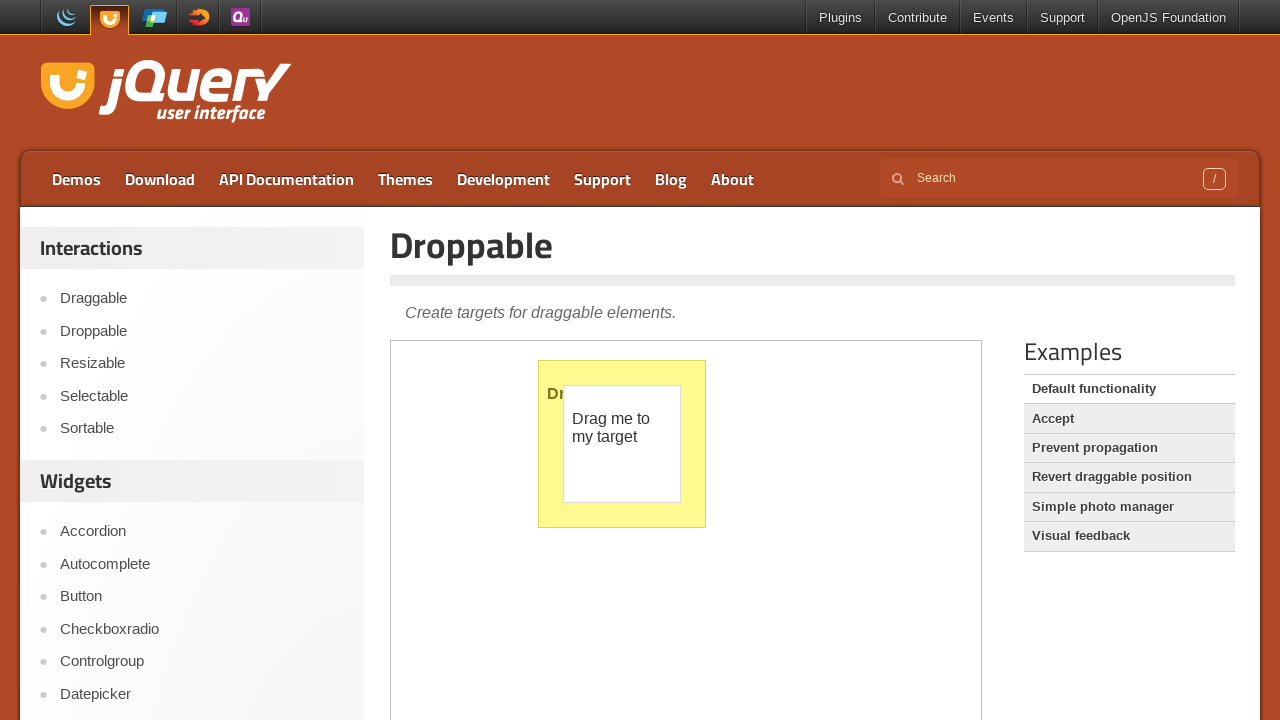

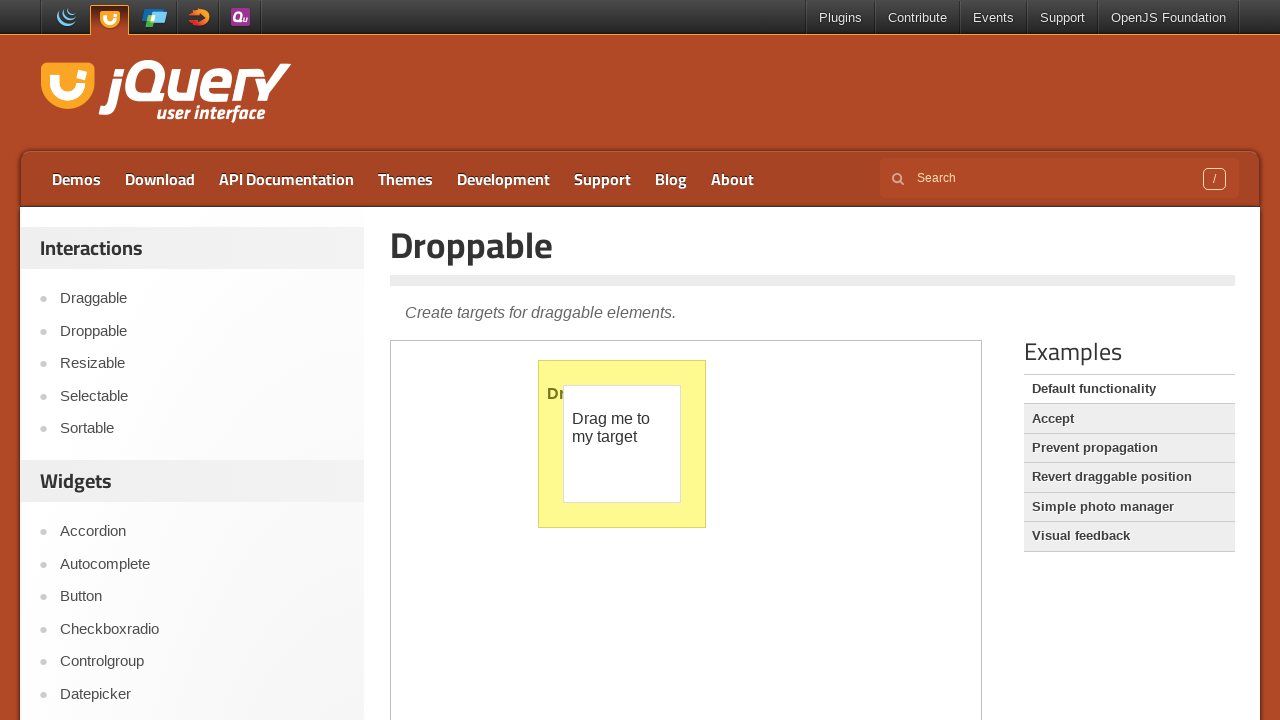